Tests handling of a prompt dialog by clicking the prompt button and accepting the dialog with default value

Starting URL: https://testautomationpractice.blogspot.com/

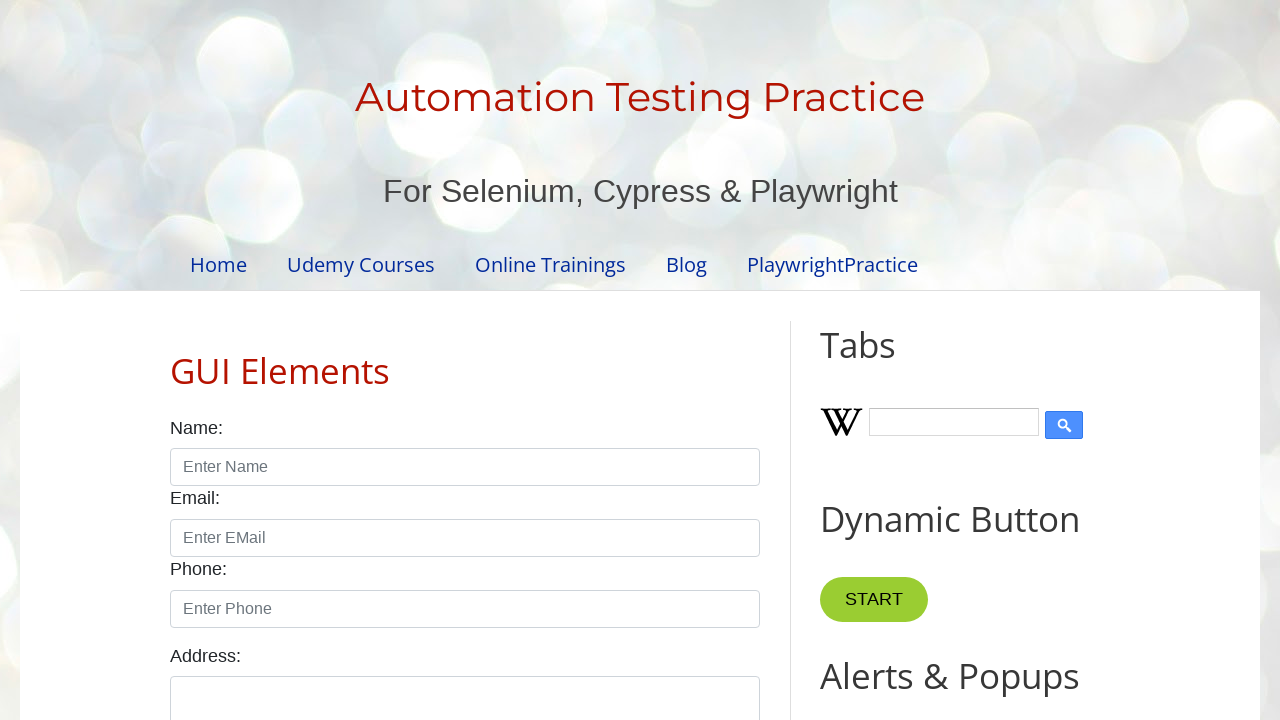

Set up dialog handler for prompt dialog
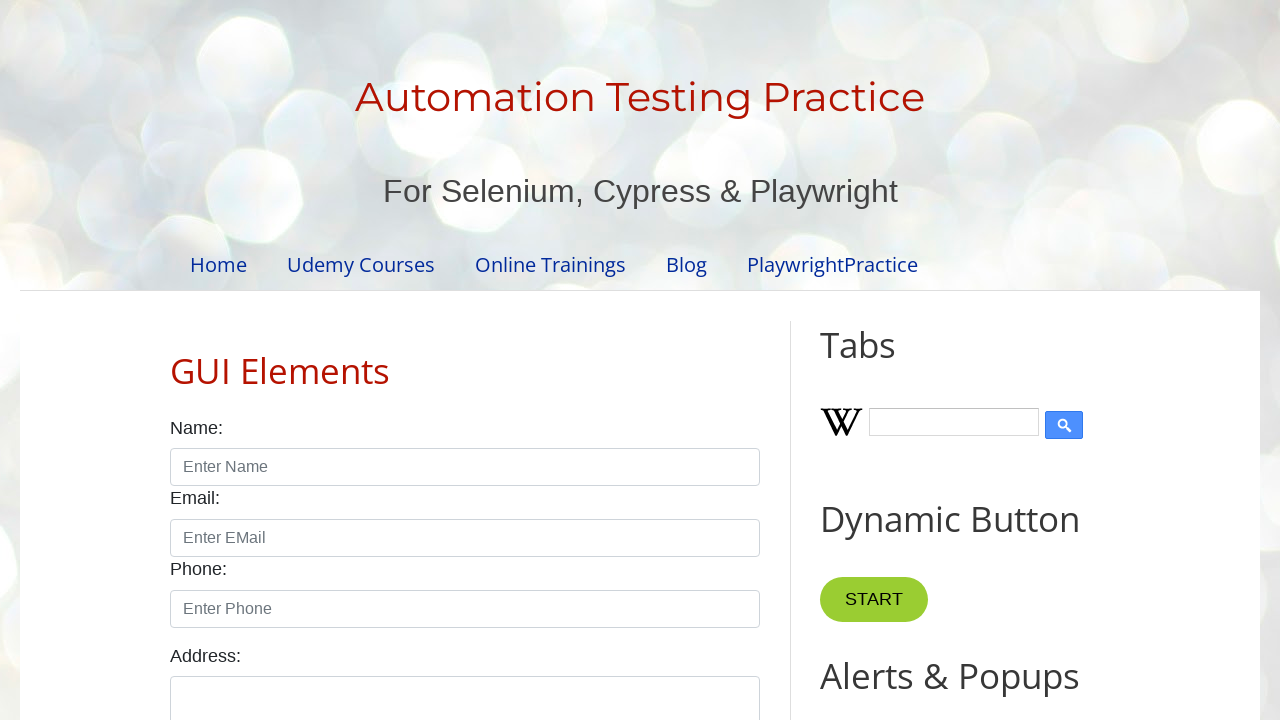

Clicked the prompt button to trigger the prompt dialog at (890, 360) on xpath=//button[@id="promptBtn"]
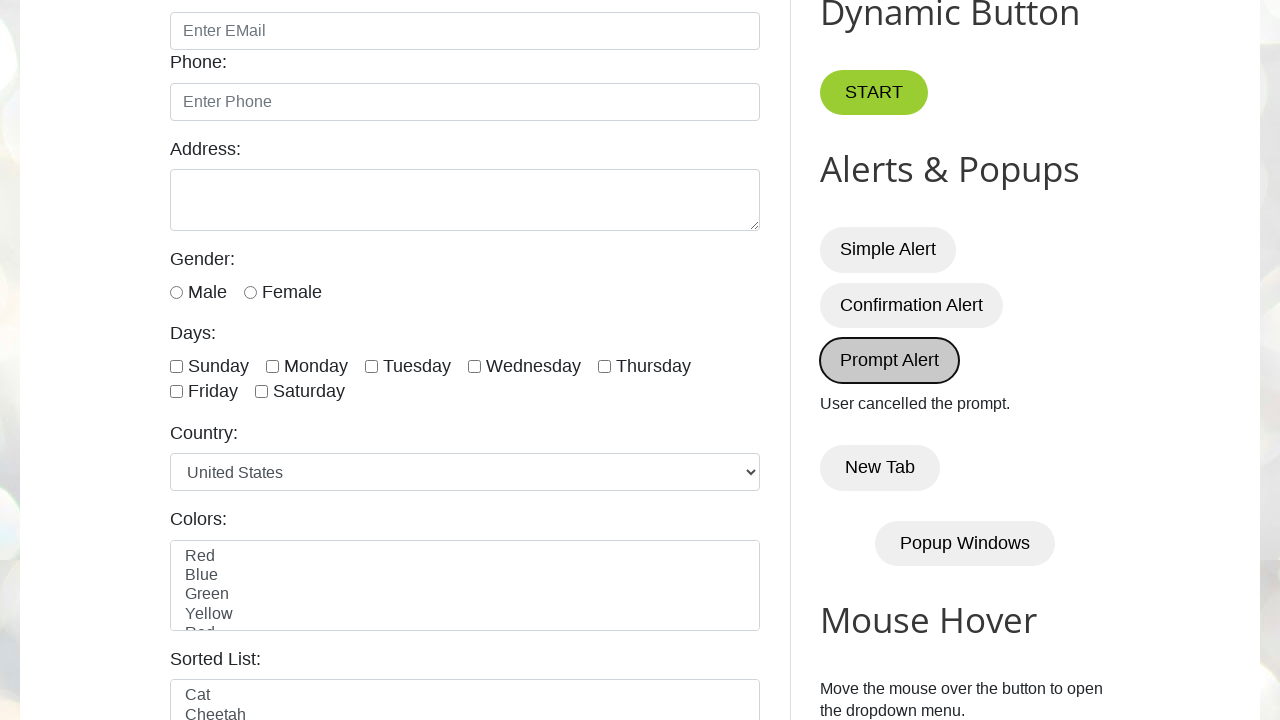

Waited for dialog to be handled
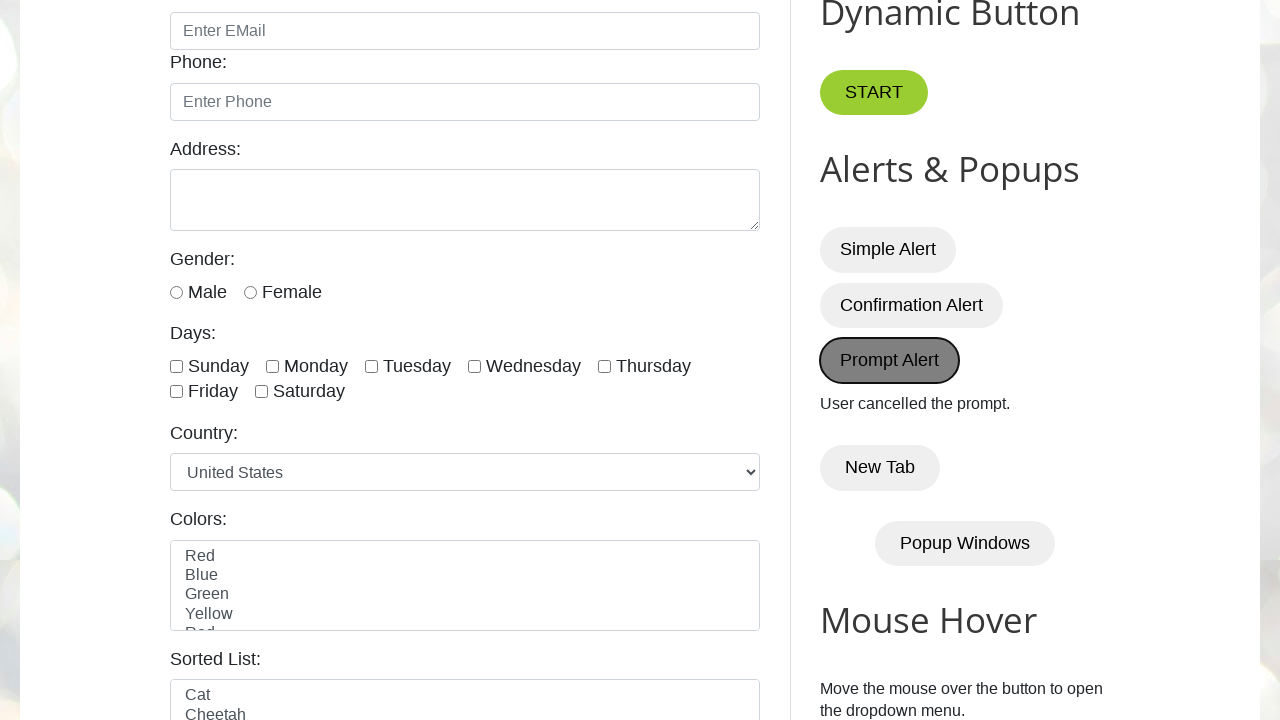

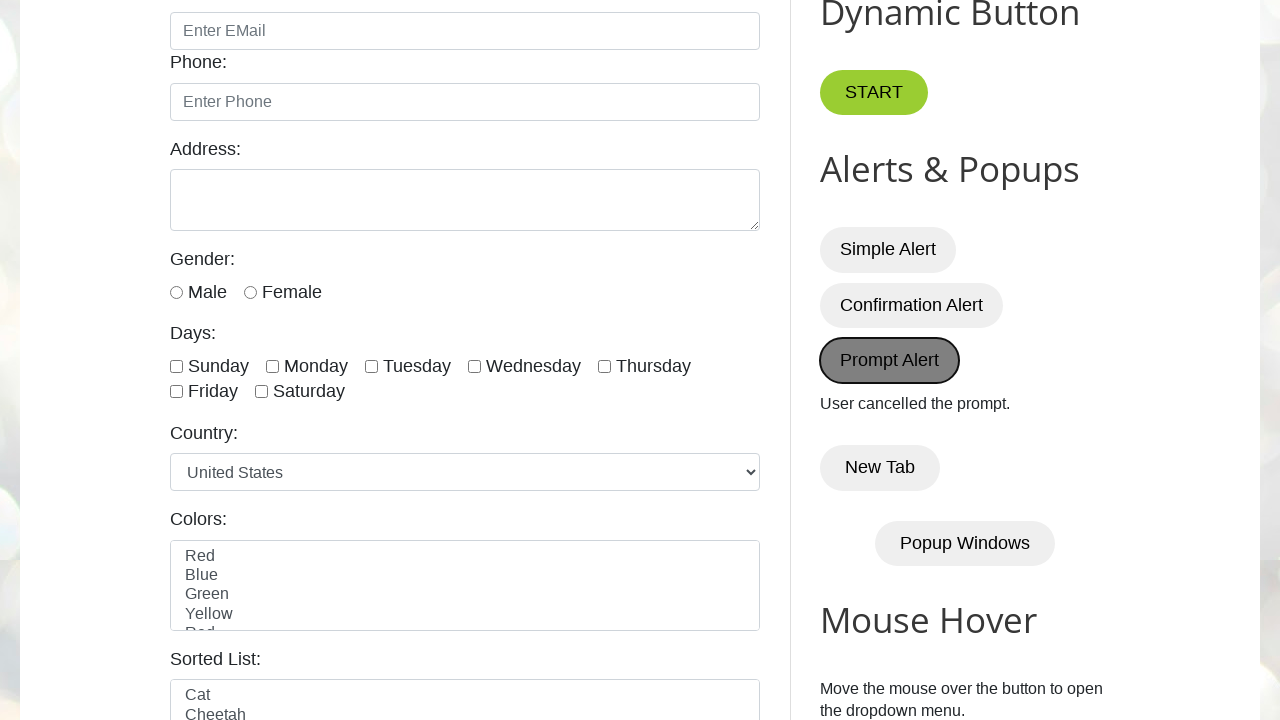